Tests that clicking the Resources button reveals a link to w3schools.com

Starting URL: http://uitestingplayground.com/

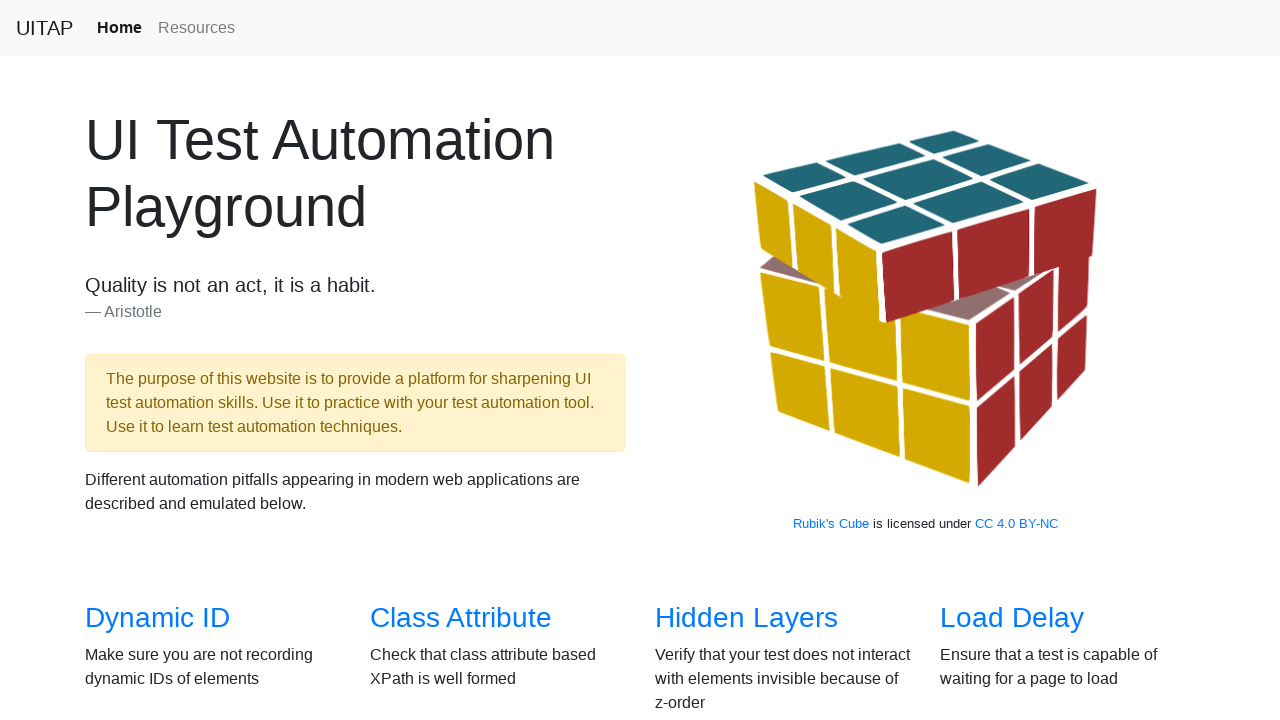

Clicked Resources button in navbar at (196, 28) on a.nav-link[href='/resources']
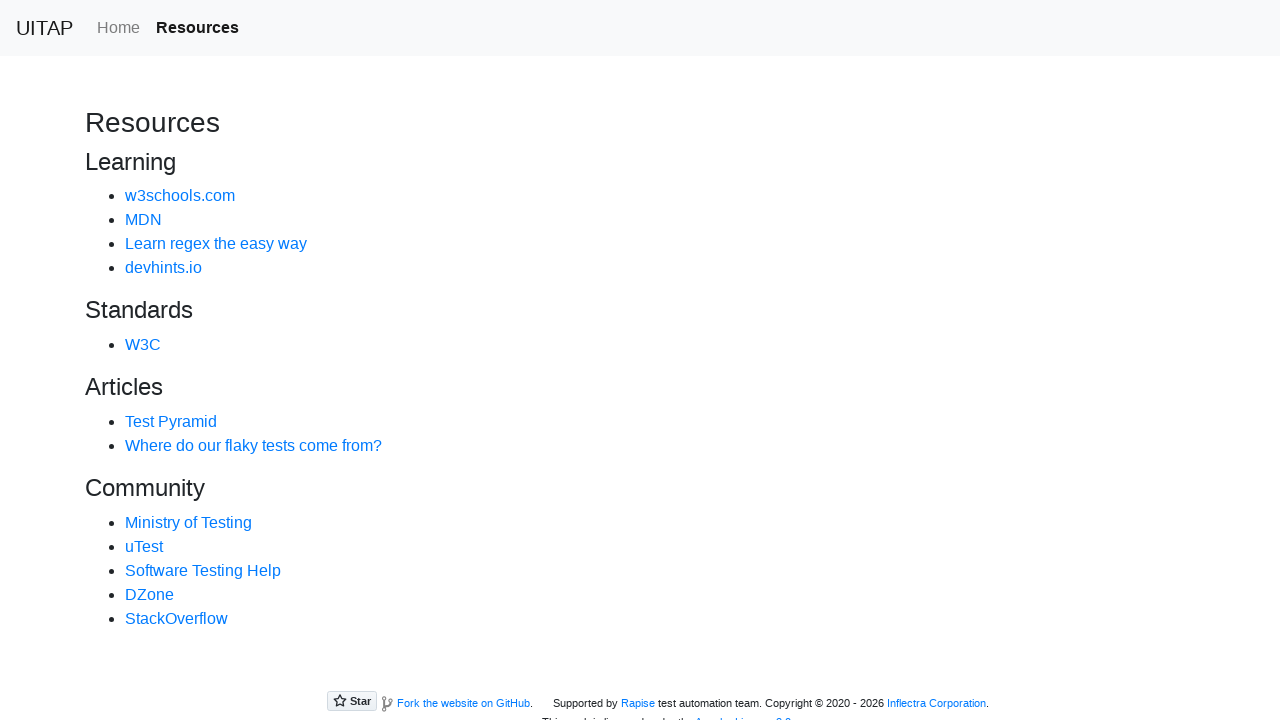

Verified w3schools.com link is displayed
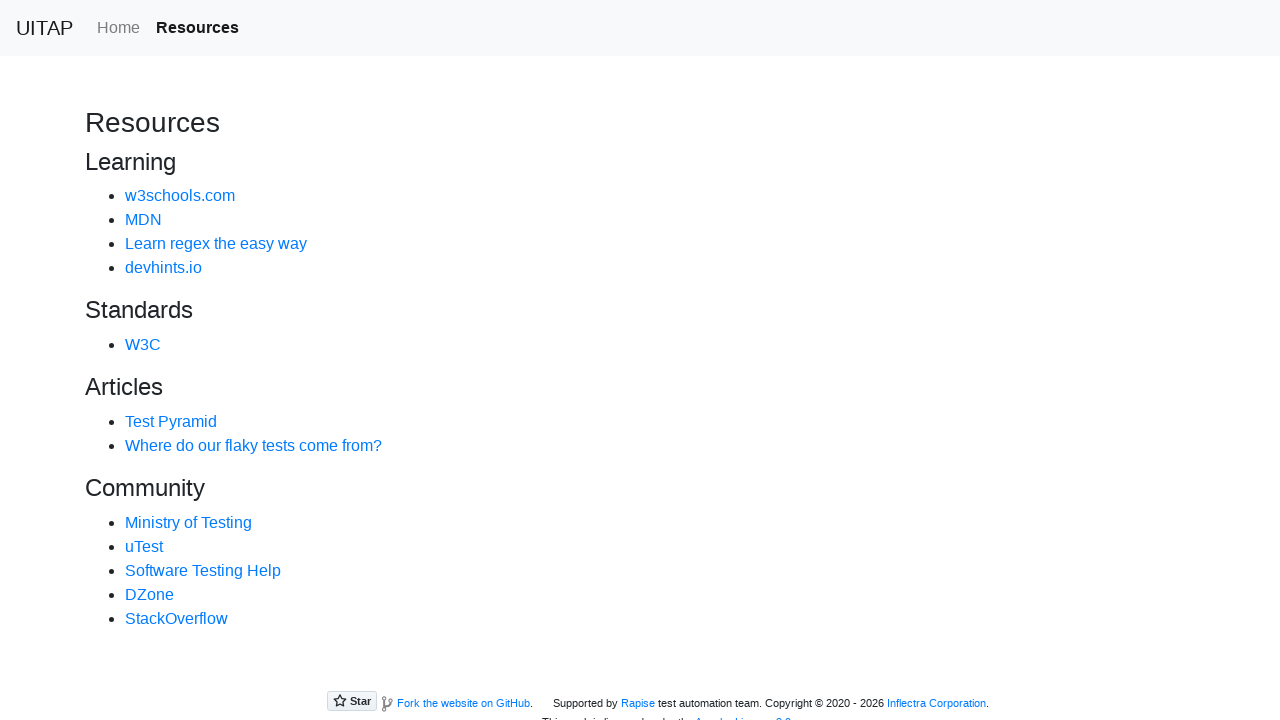

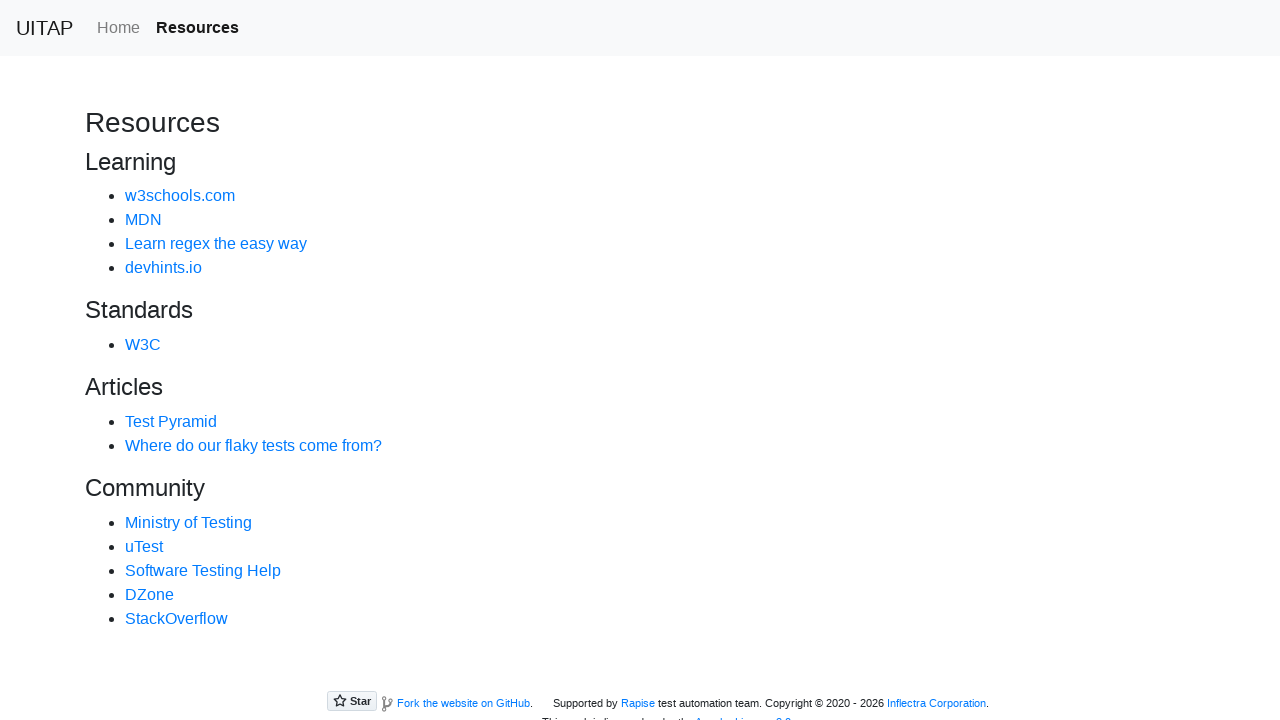